Tests handling a JavaScript alert by accepting it and verifying the alert message

Starting URL: https://www.lambdatest.com/selenium-playground/javascript-alert-box-demo

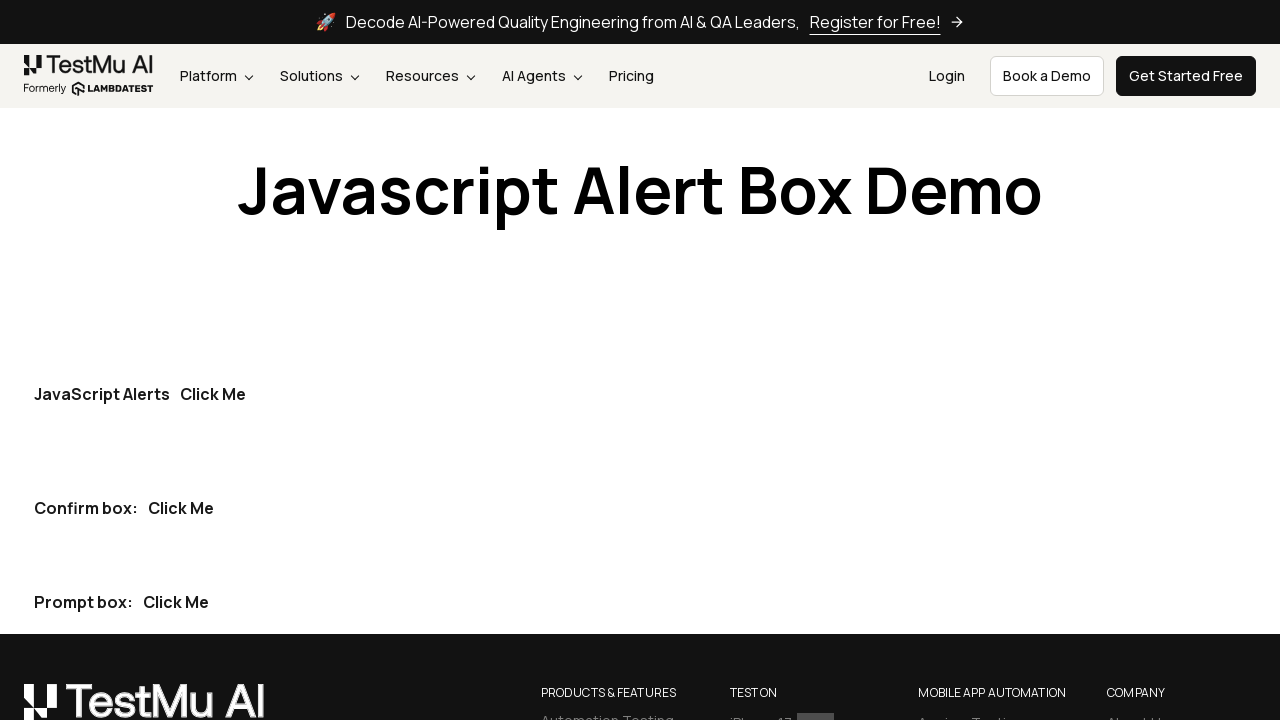

Set up dialog handler to accept alerts
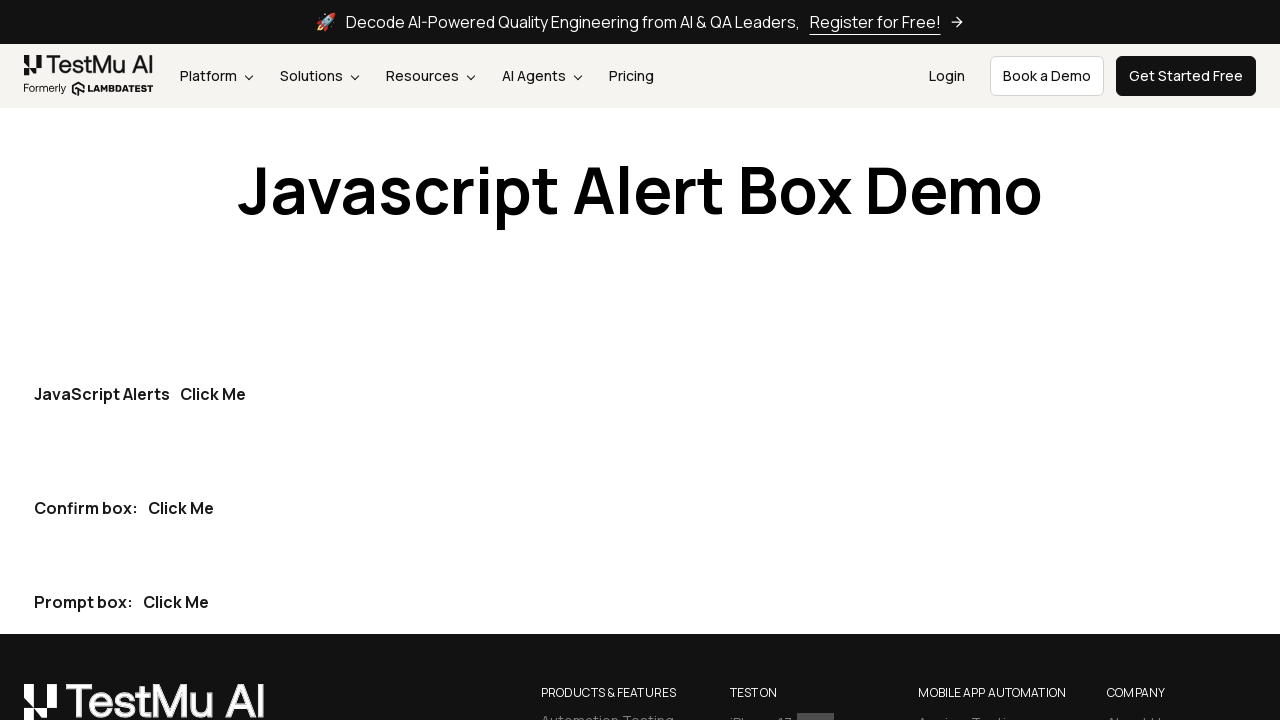

Clicked the alert trigger button at (213, 394) on button:text('Click Me') >> nth=0
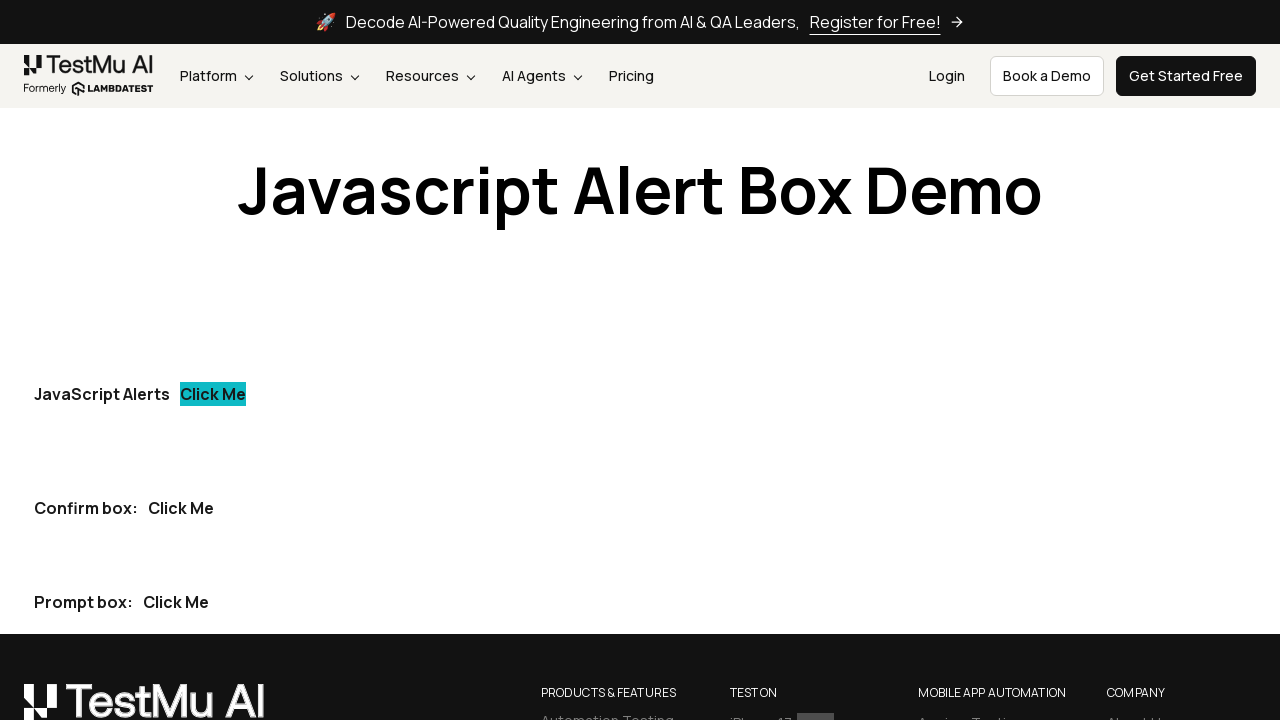

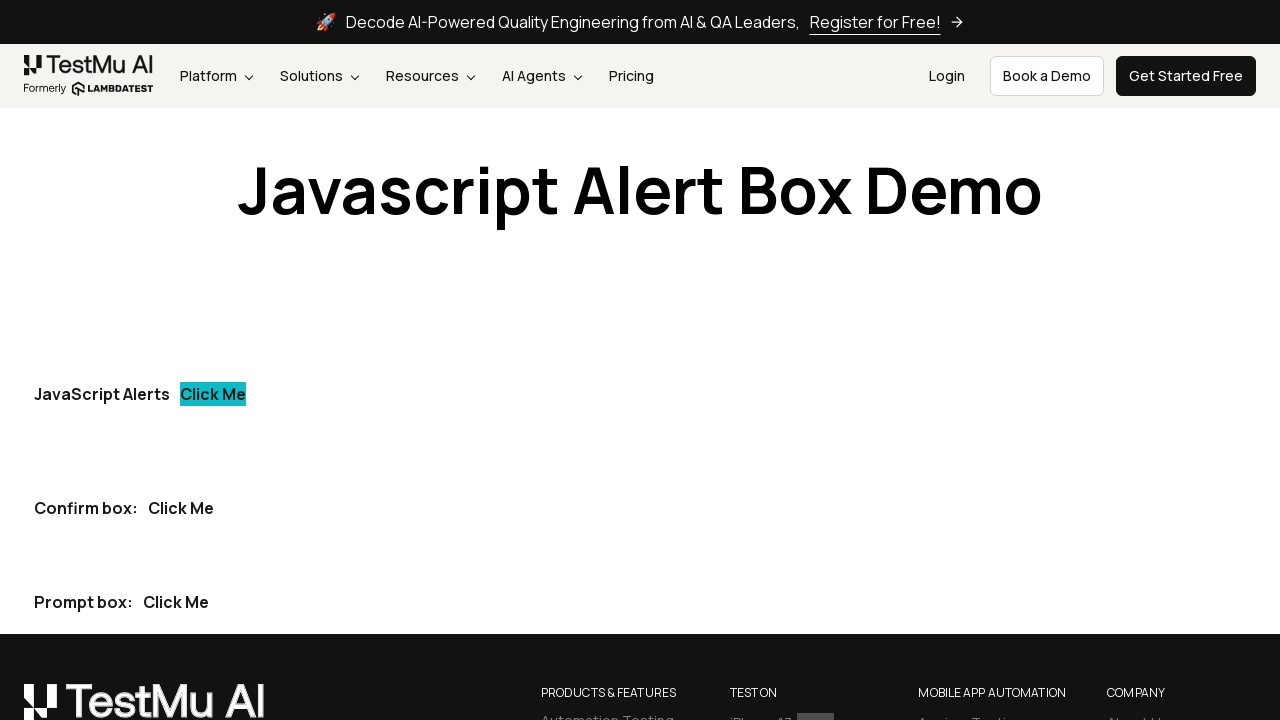